Tests progress bar functionality on DemoQA website by clicking the start button to initiate the progress bar

Starting URL: https://demoqa.com/progress-bar

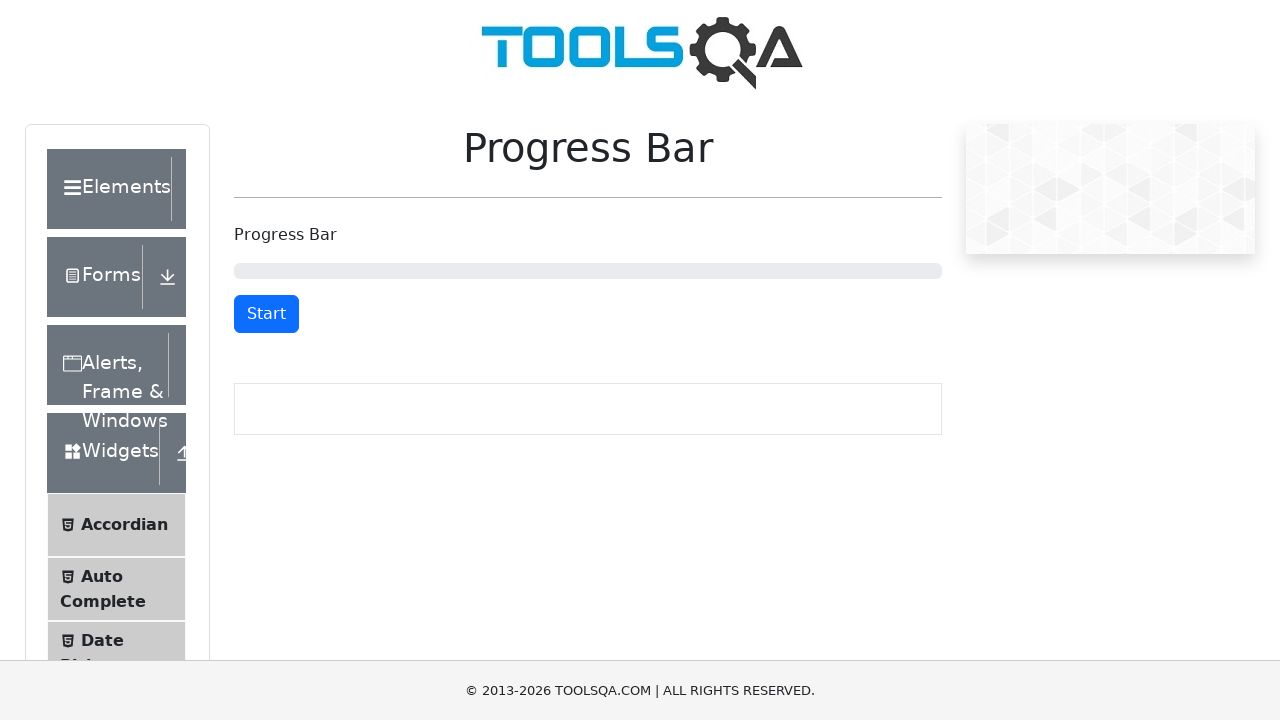

Start/Stop button became visible on progress bar page
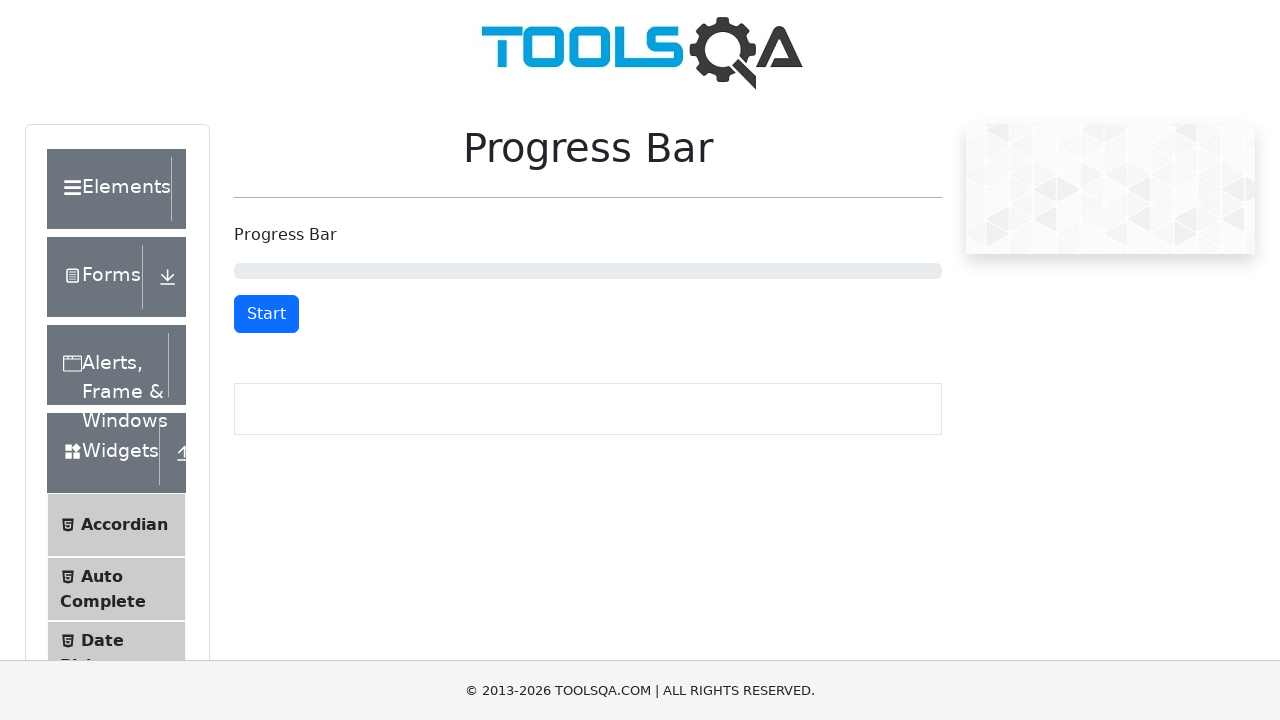

Scrolled to ensure start/stop button is in view
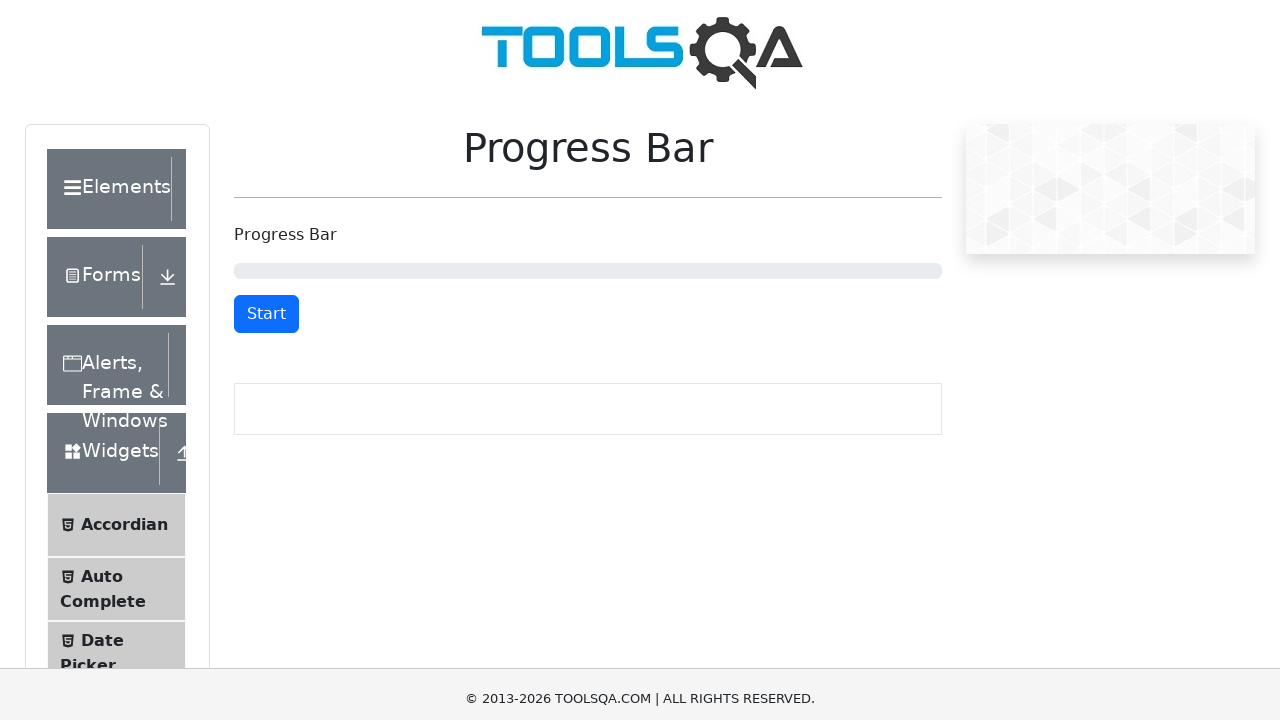

Clicked the start button to initiate progress bar at (266, 19) on #startStopButton
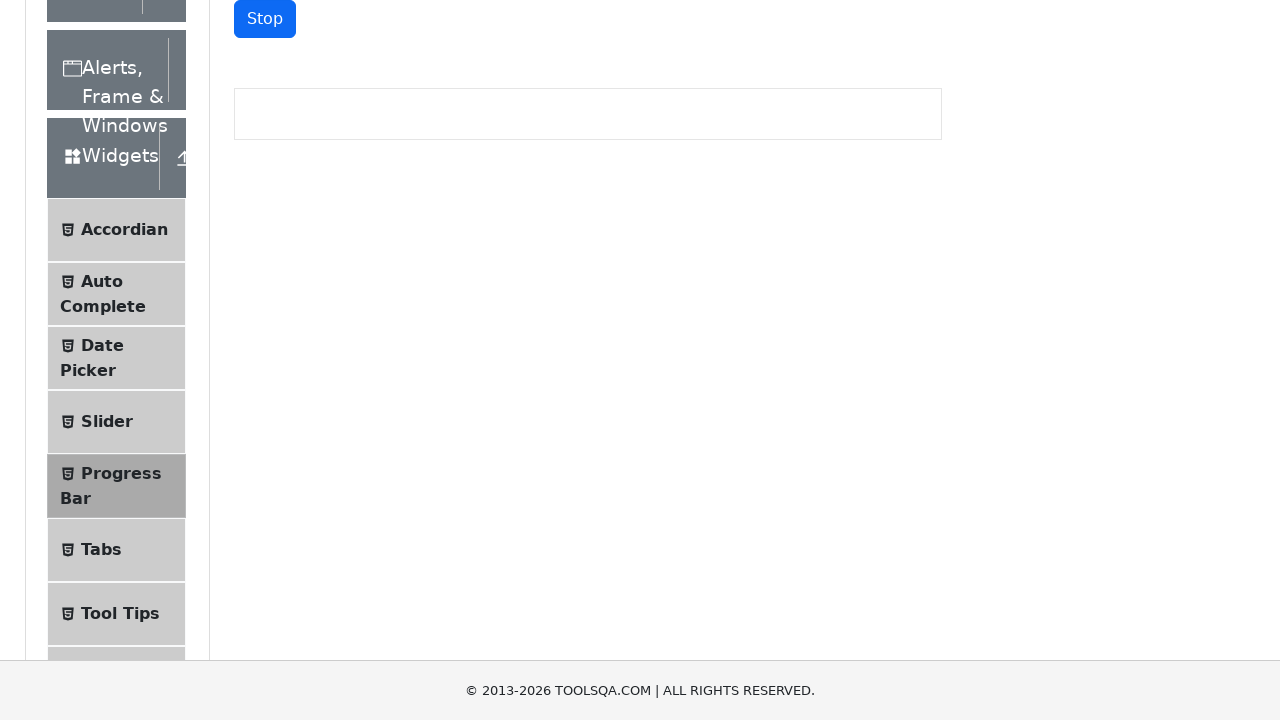

Waited 5 seconds to observe progress bar animation
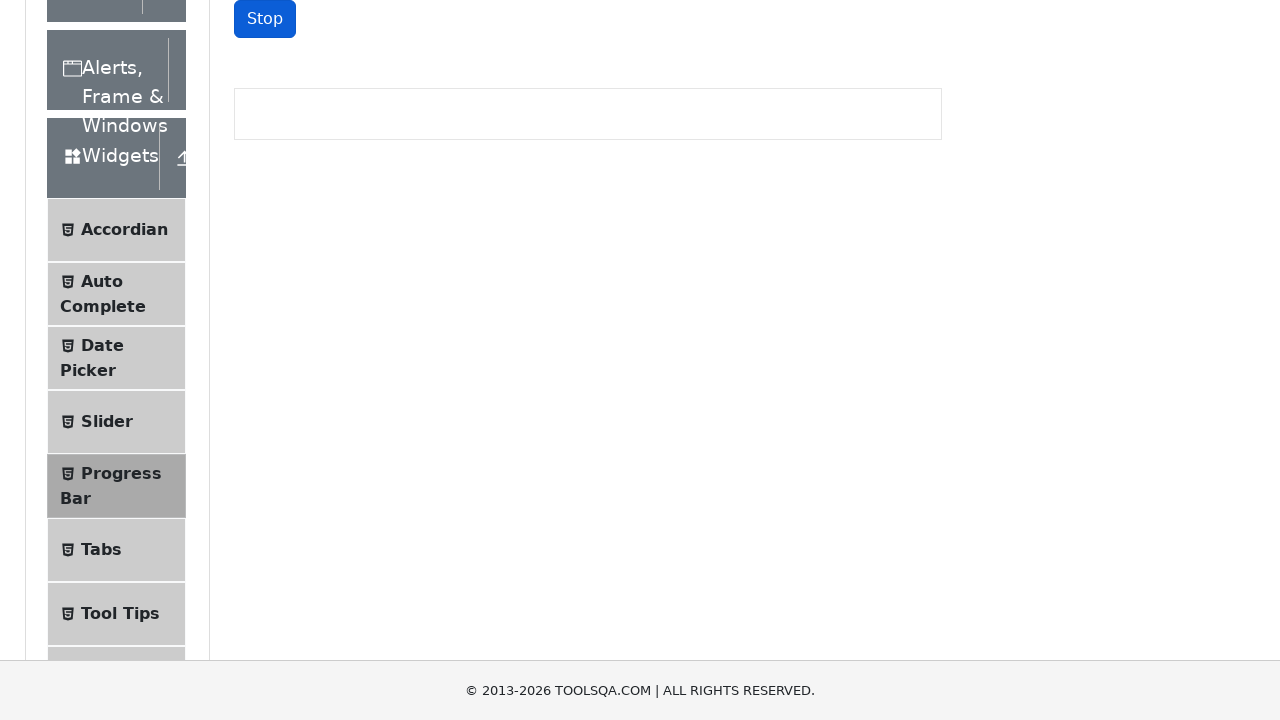

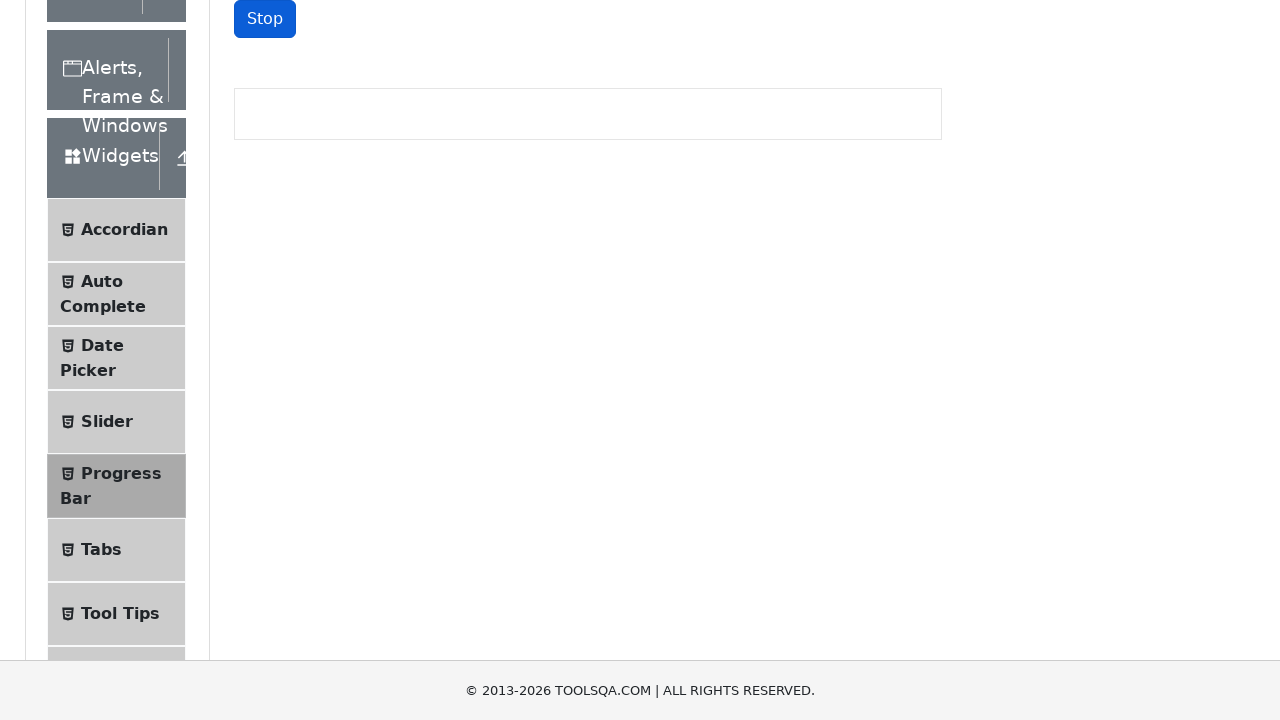